Tests form filling functionality on W3Schools tryit page by switching to an iframe, entering first and last name values, and submitting the form.

Starting URL: https://www.w3schools.com/tags/tryit.asp?filename=tryhtml5_button_form

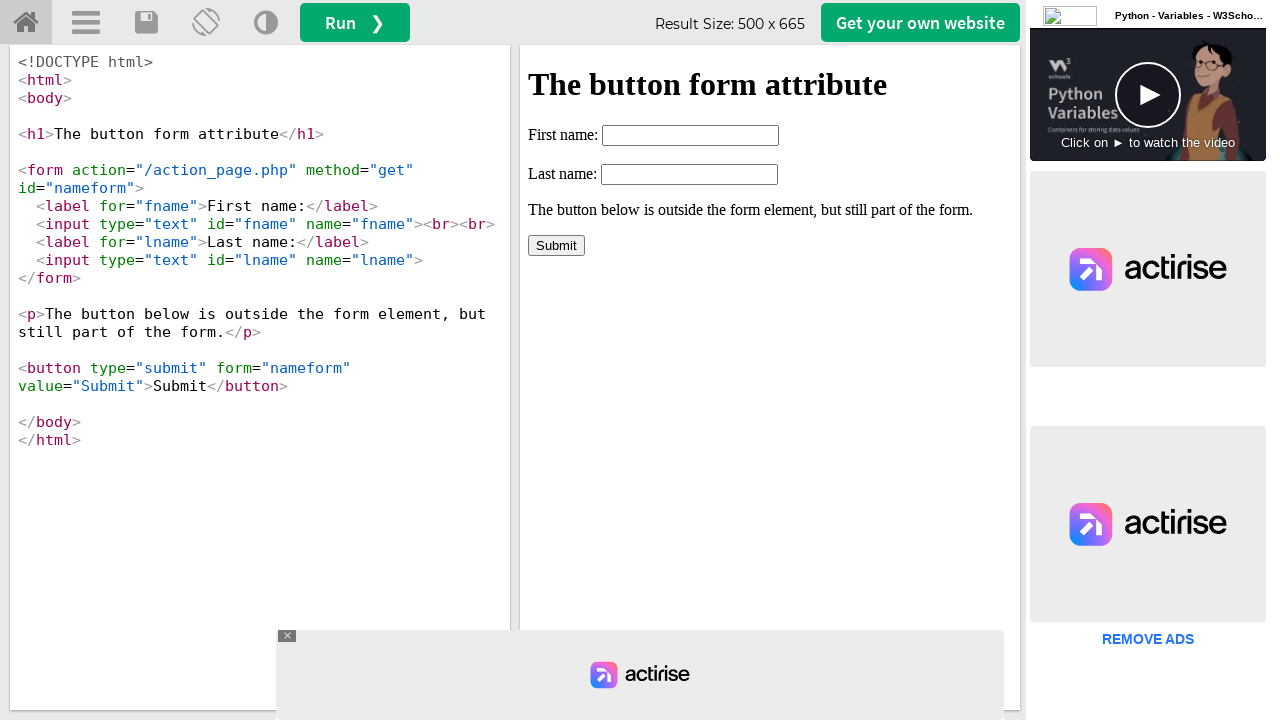

Located iframe with id 'iframeResult' containing the form
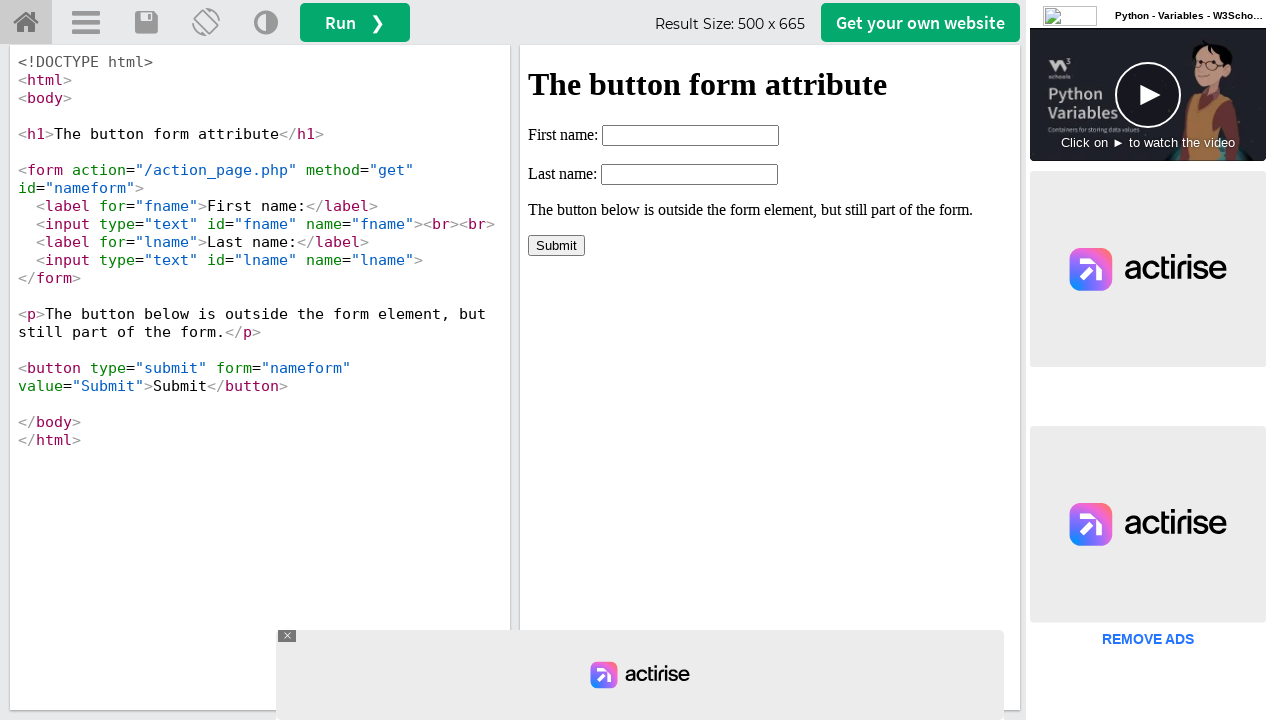

Filled first name field with 'kolla' on #iframeResult >> internal:control=enter-frame >> xpath=//input[@id='fname']
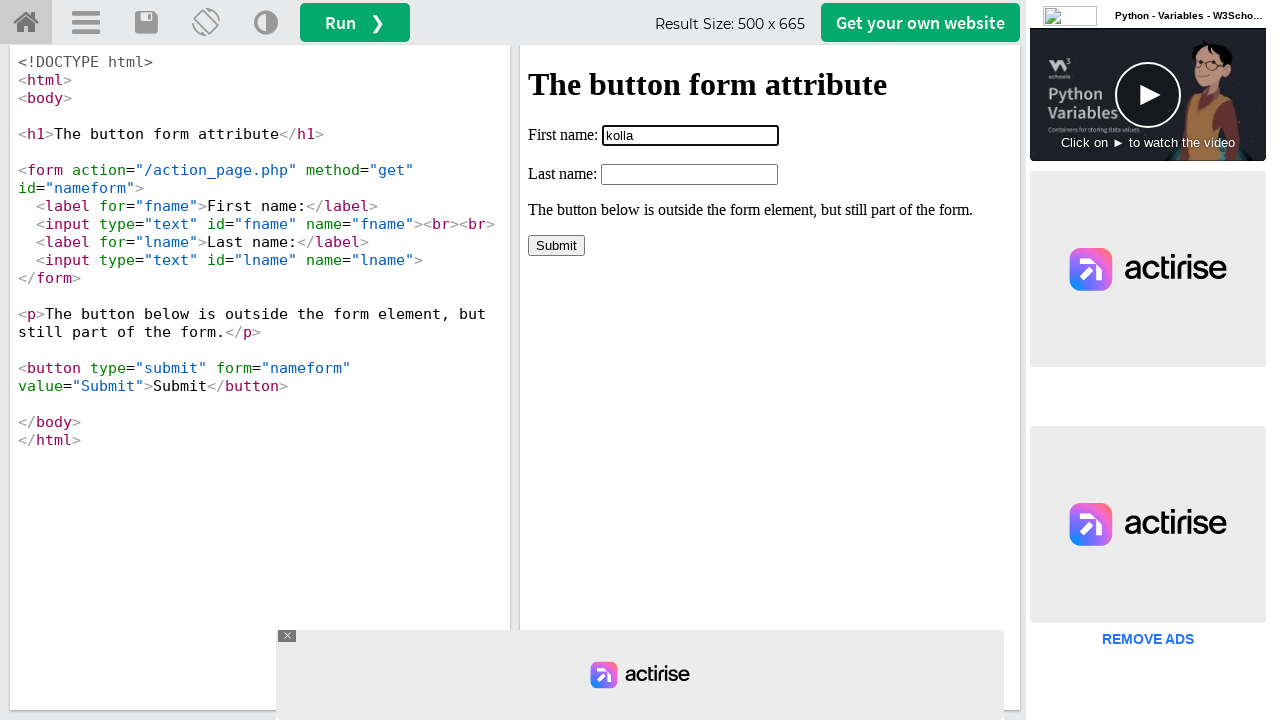

Filled last name field with 'Shalini' on #iframeResult >> internal:control=enter-frame >> xpath=//input[@type='text'] >> 
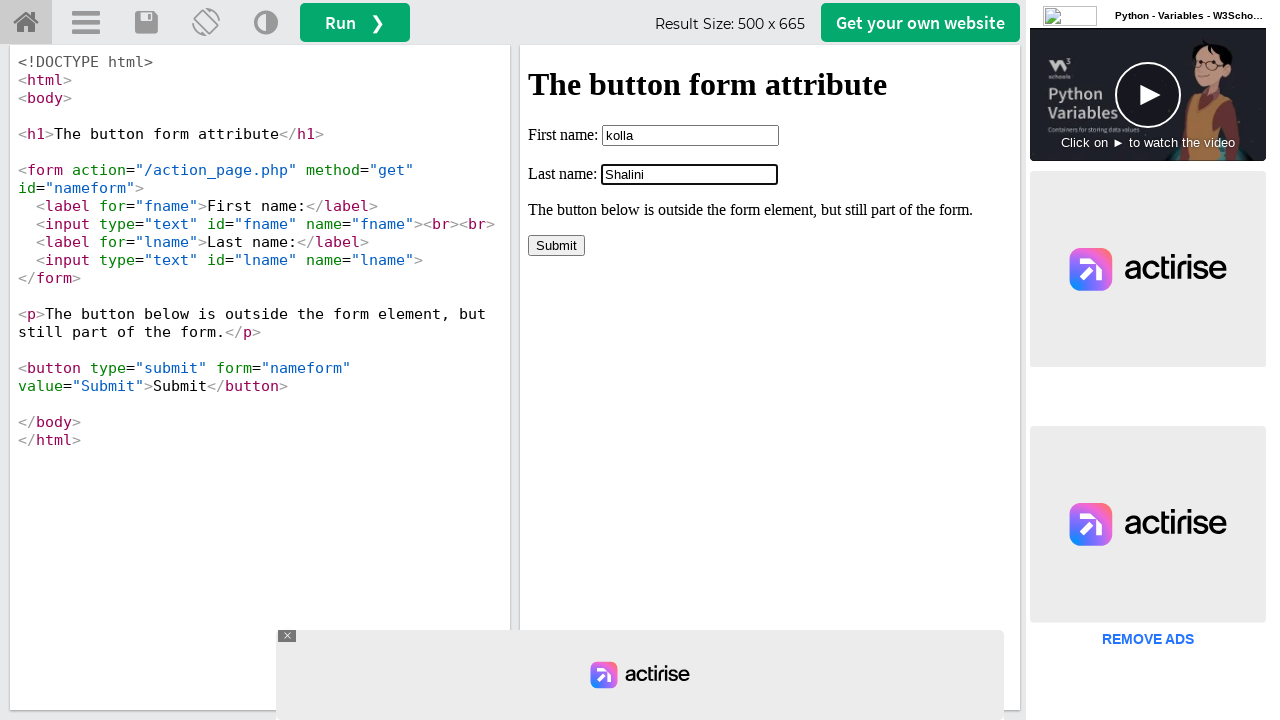

Clicked form submit button at (556, 245) on #iframeResult >> internal:control=enter-frame >> xpath=//button[@type='submit']
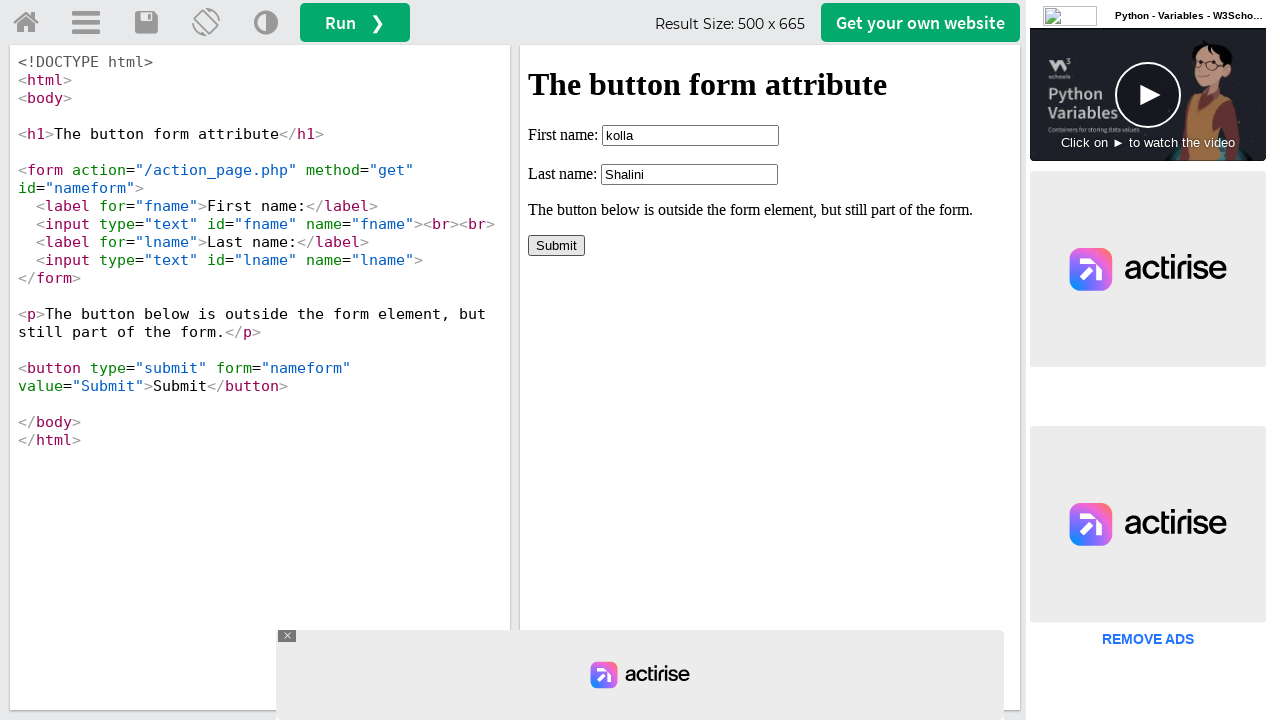

Waited 2 seconds for form submission to complete
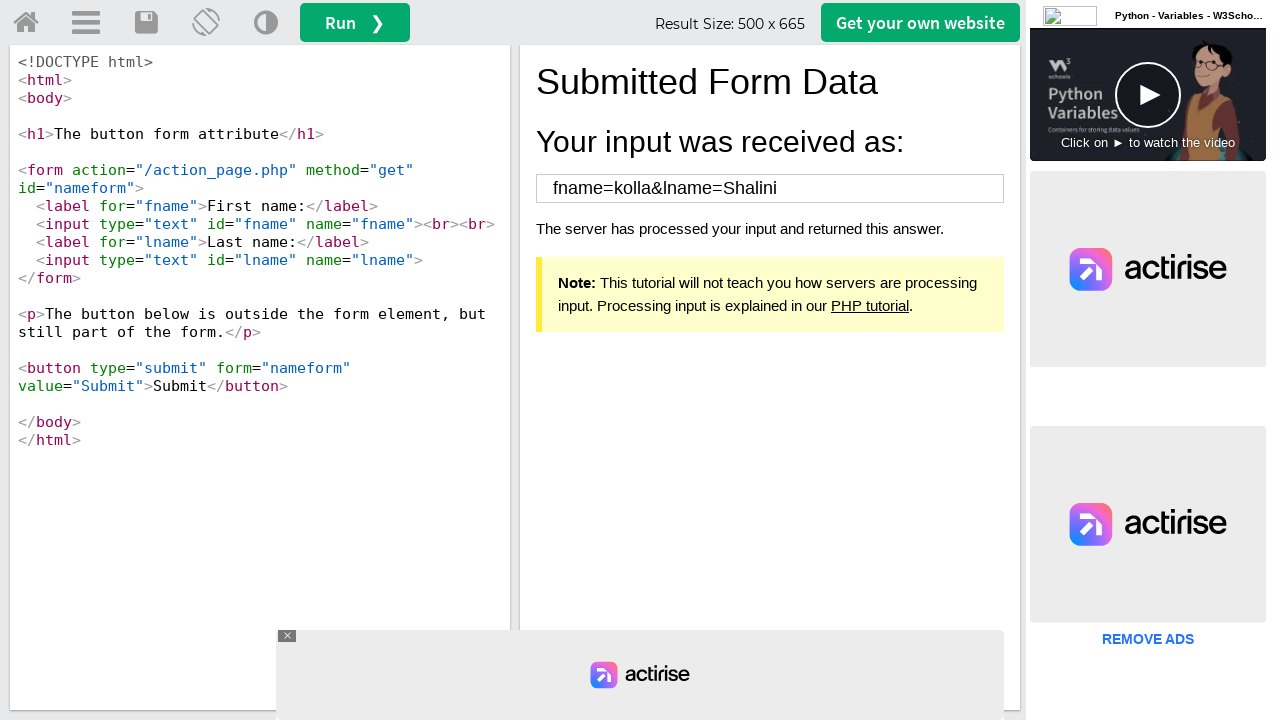

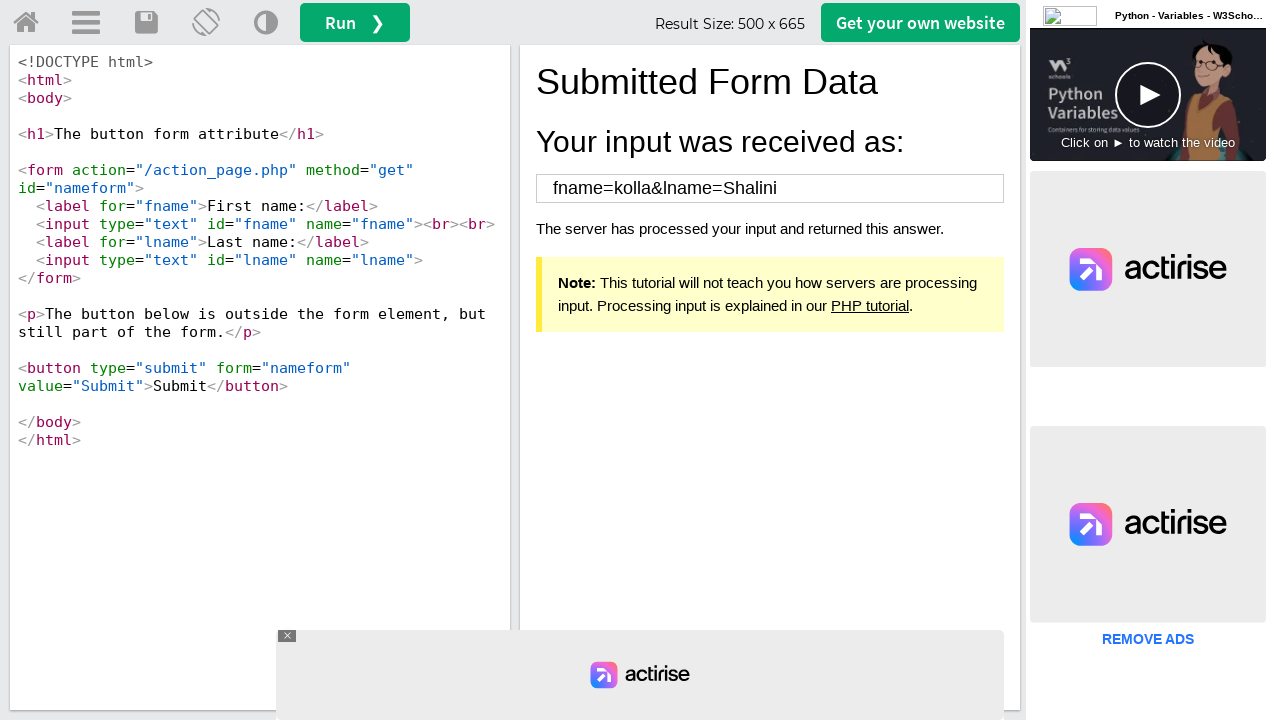